Tests e-commerce functionality by adding specific vegetables (Cucumber, Brocolli, Beetroot, Carrot) to cart, proceeding to checkout, and applying a promo code to verify discount functionality.

Starting URL: https://rahulshettyacademy.com/seleniumPractise/#/

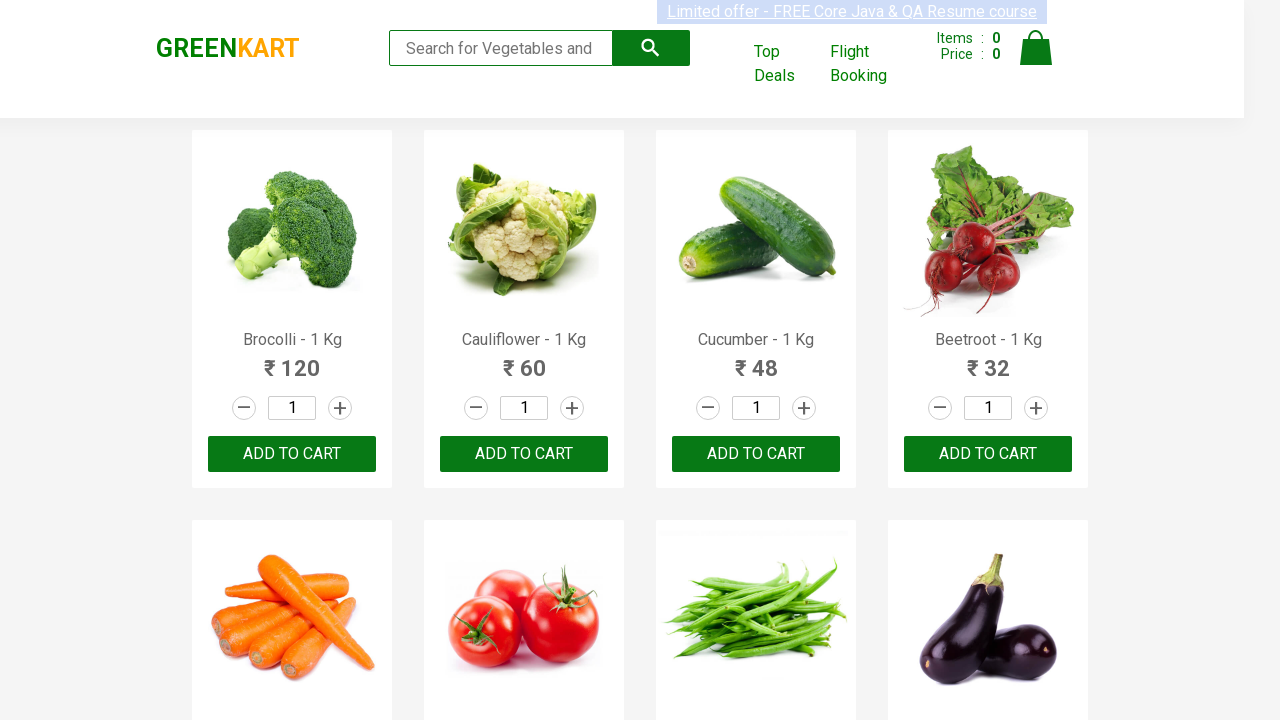

Waited for product names to load on the page
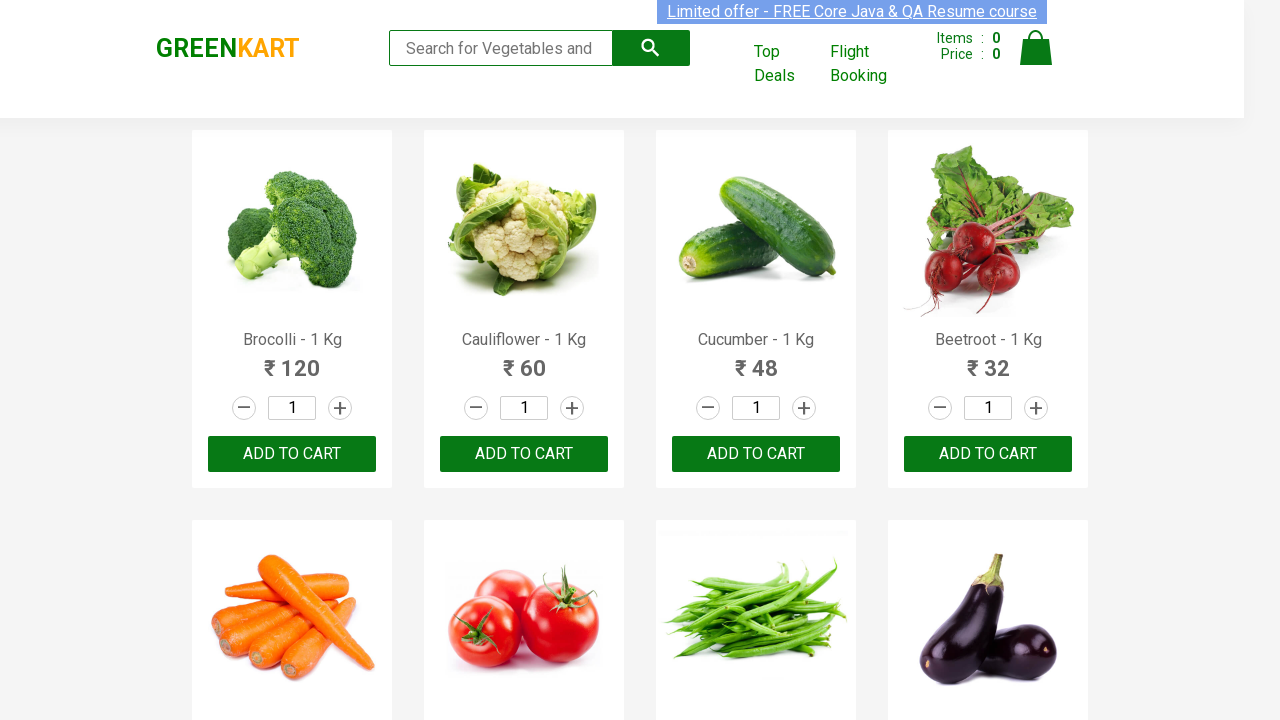

Added Brocolli to cart at (292, 454) on xpath=//div[@class='product-action']/button >> nth=0
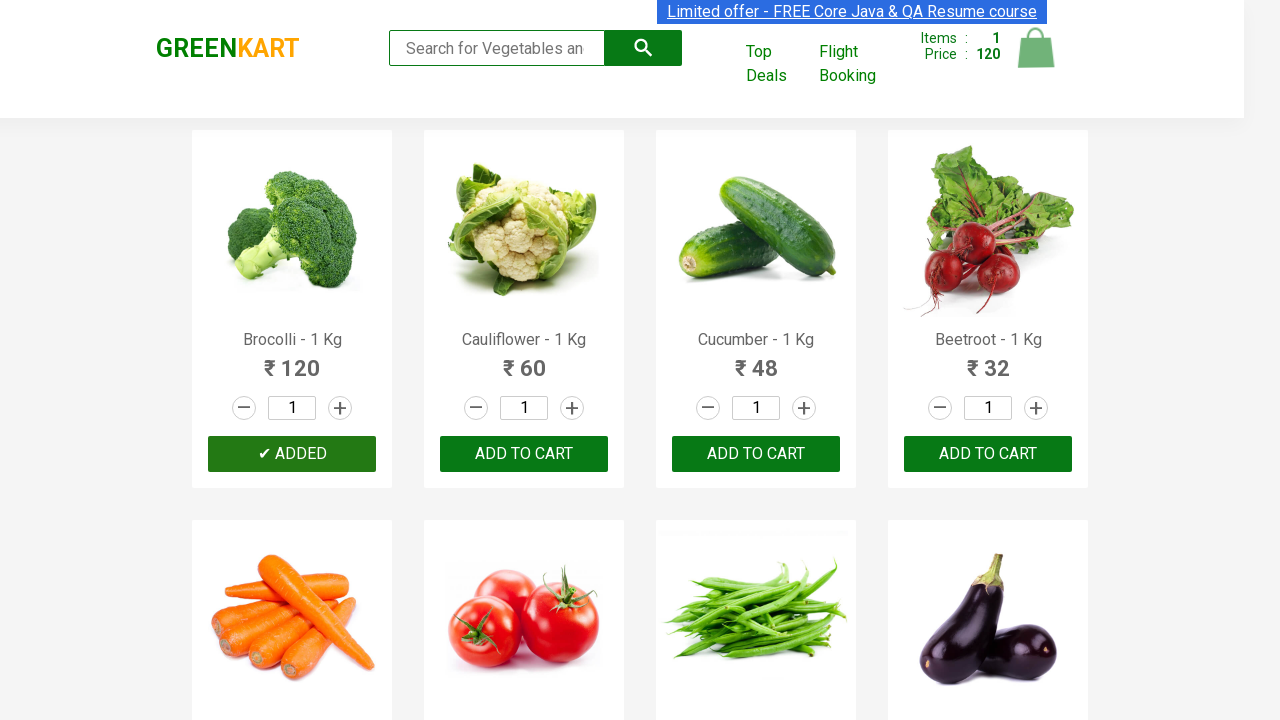

Added Cucumber to cart at (756, 454) on xpath=//div[@class='product-action']/button >> nth=2
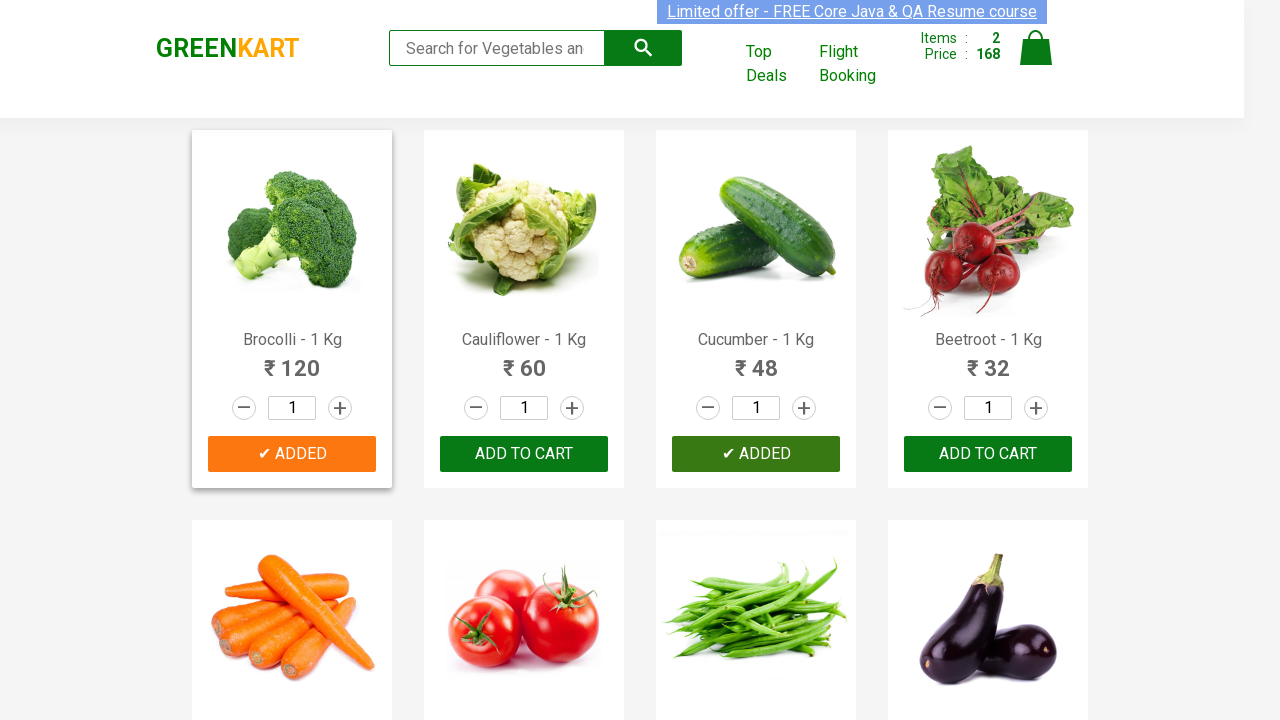

Added Beetroot to cart at (988, 454) on xpath=//div[@class='product-action']/button >> nth=3
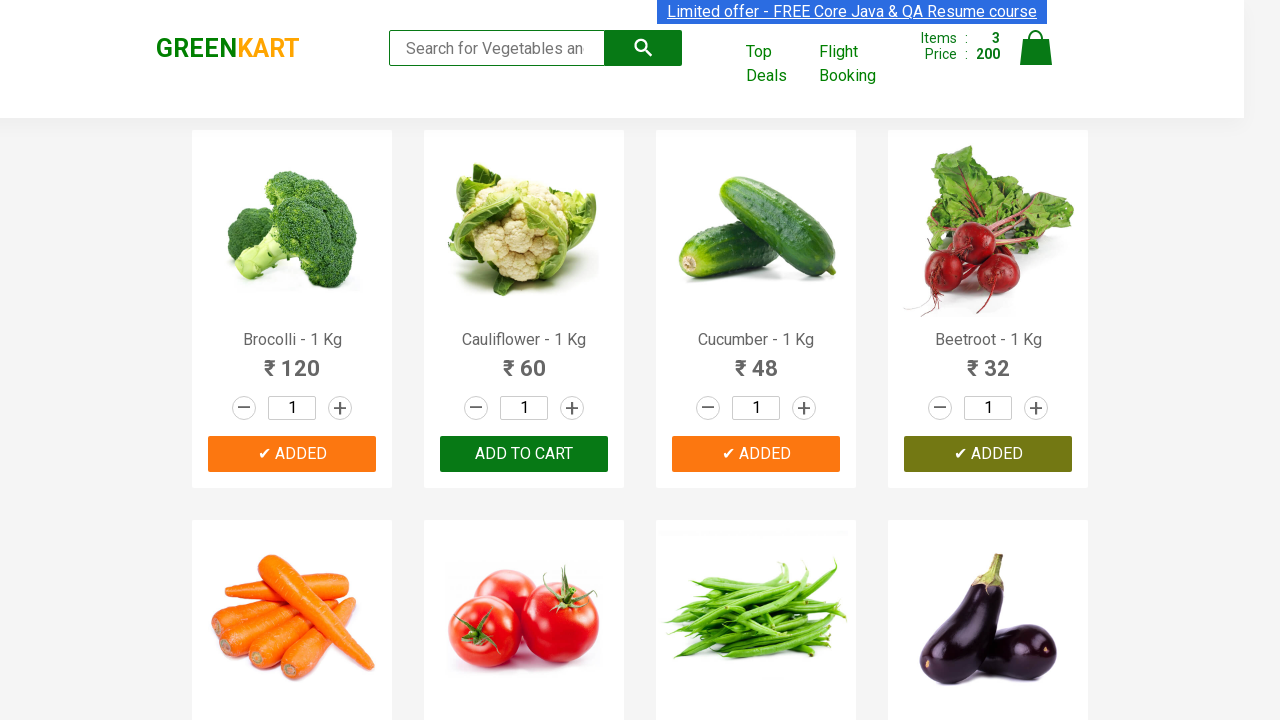

Added Carrot to cart at (292, 360) on xpath=//div[@class='product-action']/button >> nth=4
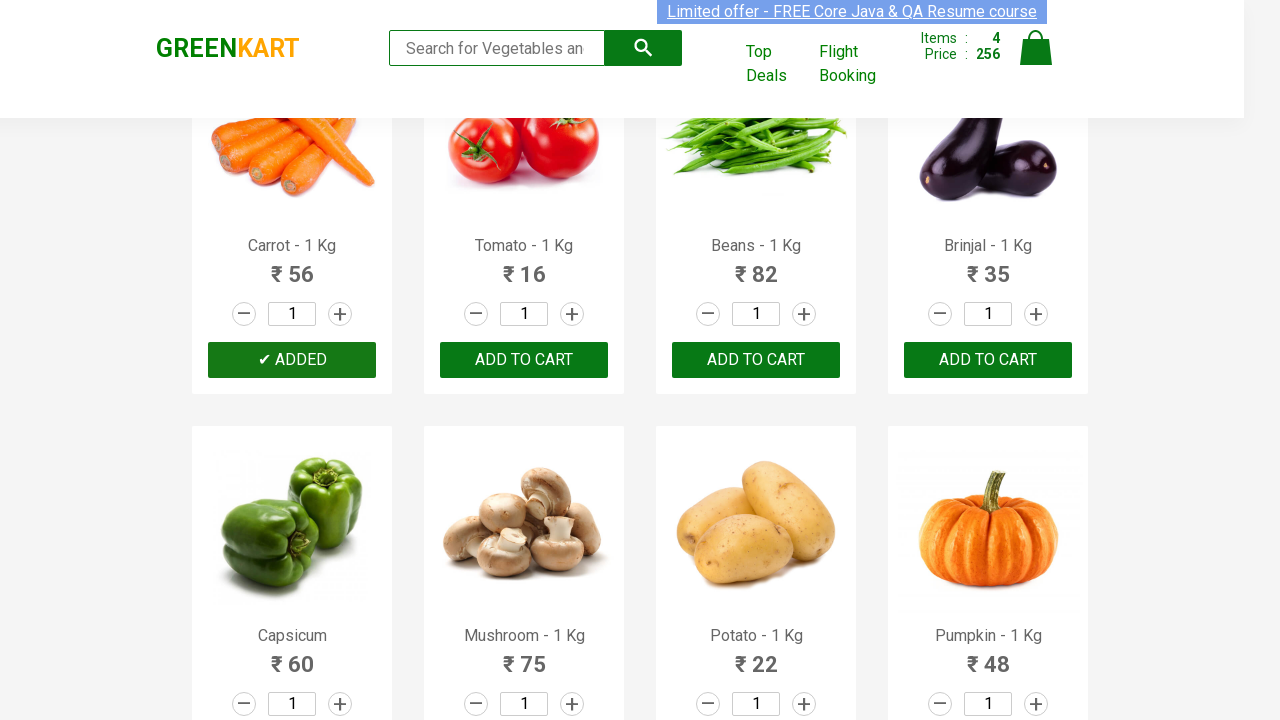

Clicked on cart icon to view cart at (1036, 48) on img[alt='Cart']
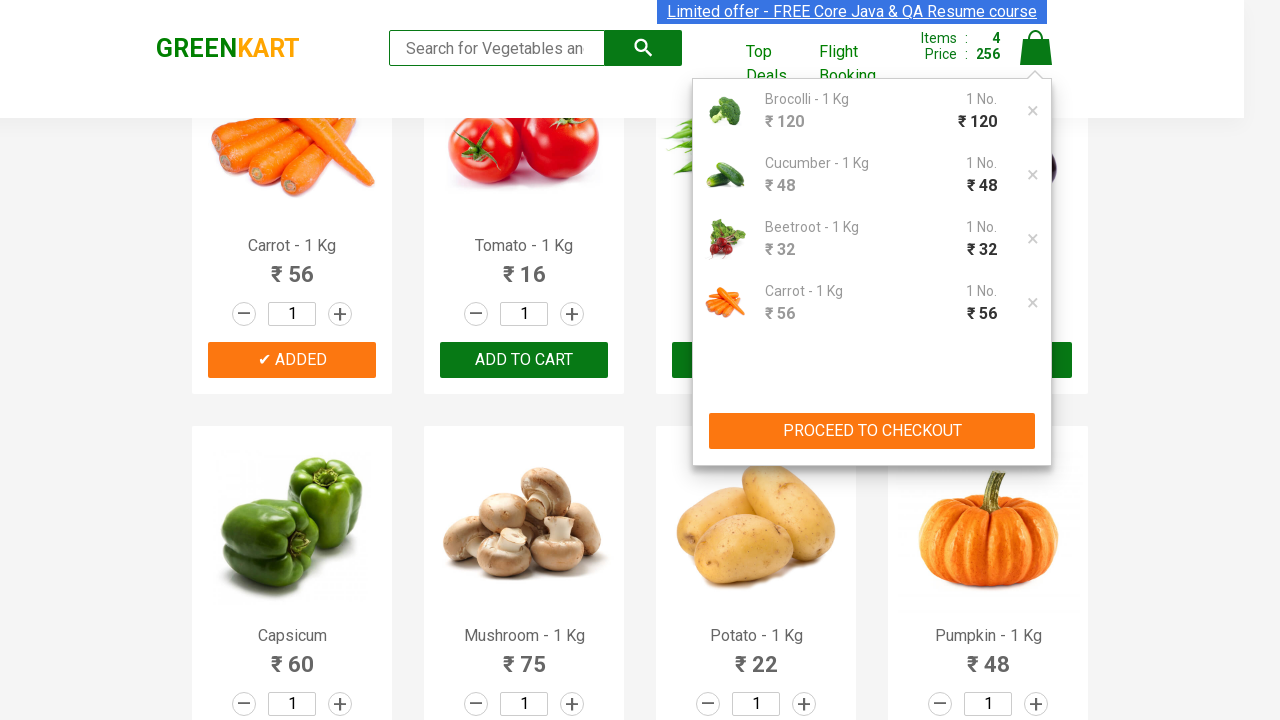

Clicked PROCEED TO CHECKOUT button at (872, 431) on xpath=//button[text()='PROCEED TO CHECKOUT']
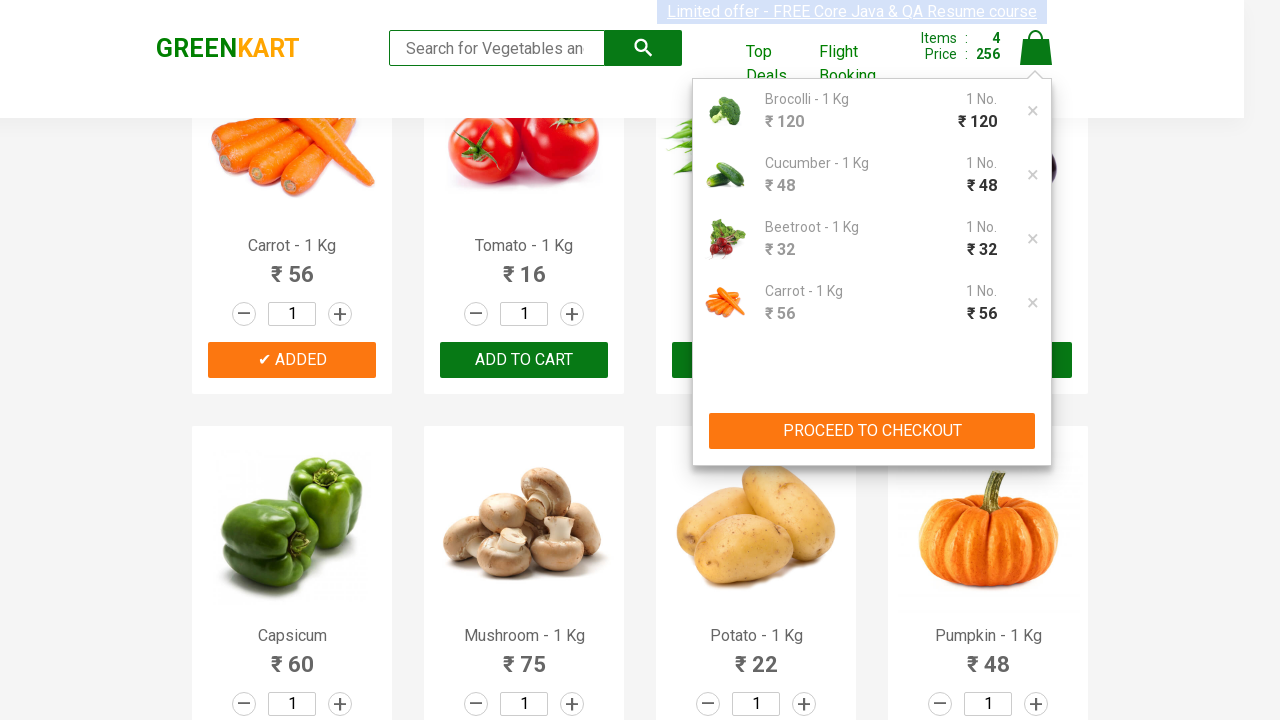

Entered promo code 'rahulshettyacademy' on input.promoCode
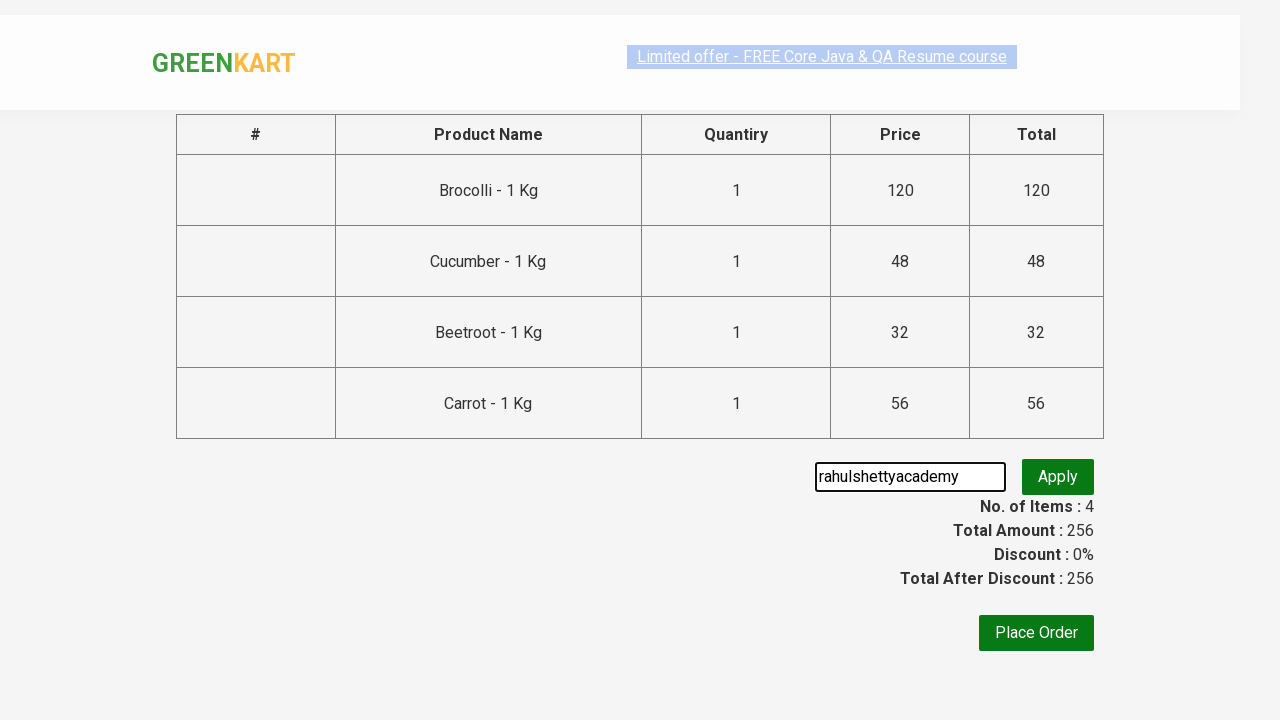

Clicked Apply button to apply promo code at (1058, 477) on button.promoBtn
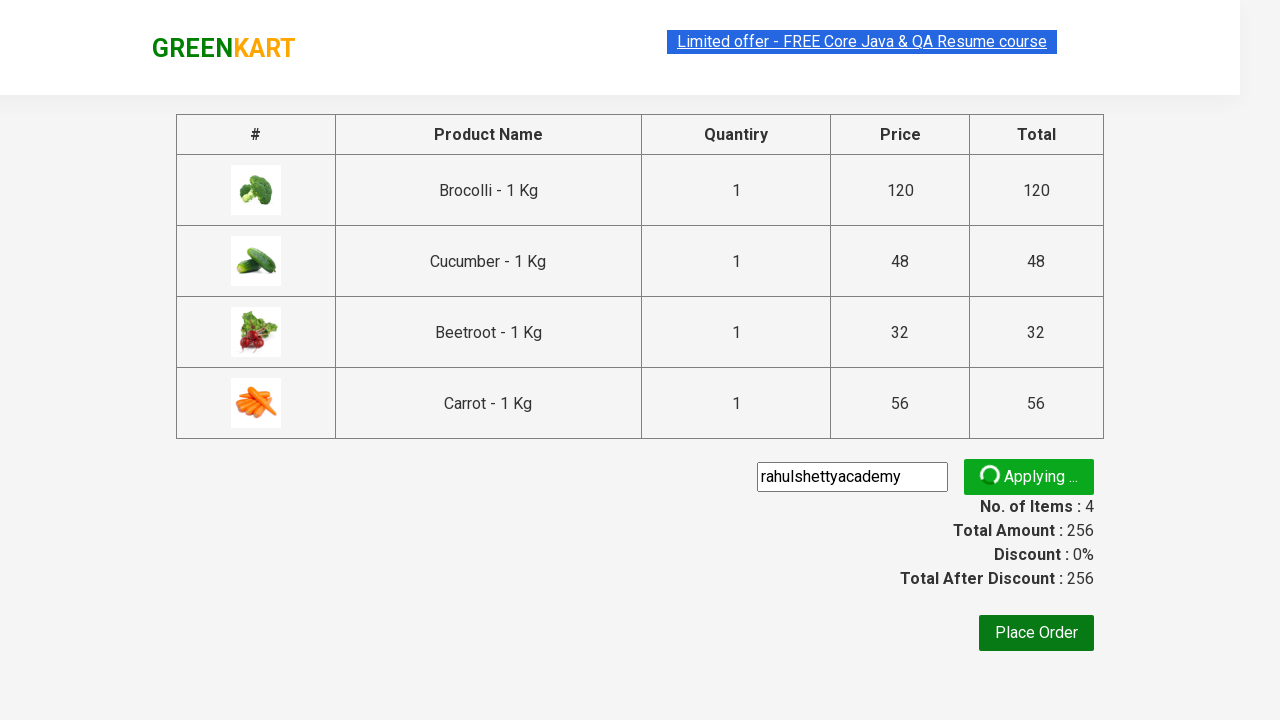

Promo code discount information appeared on page
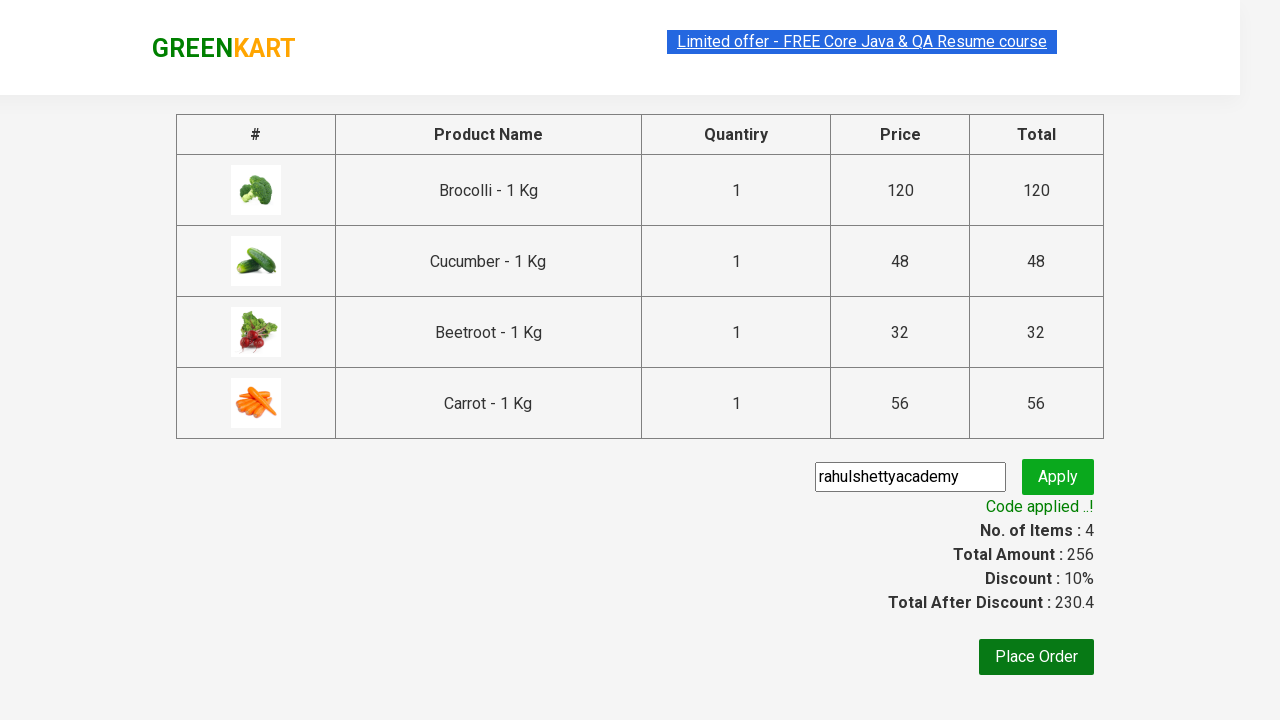

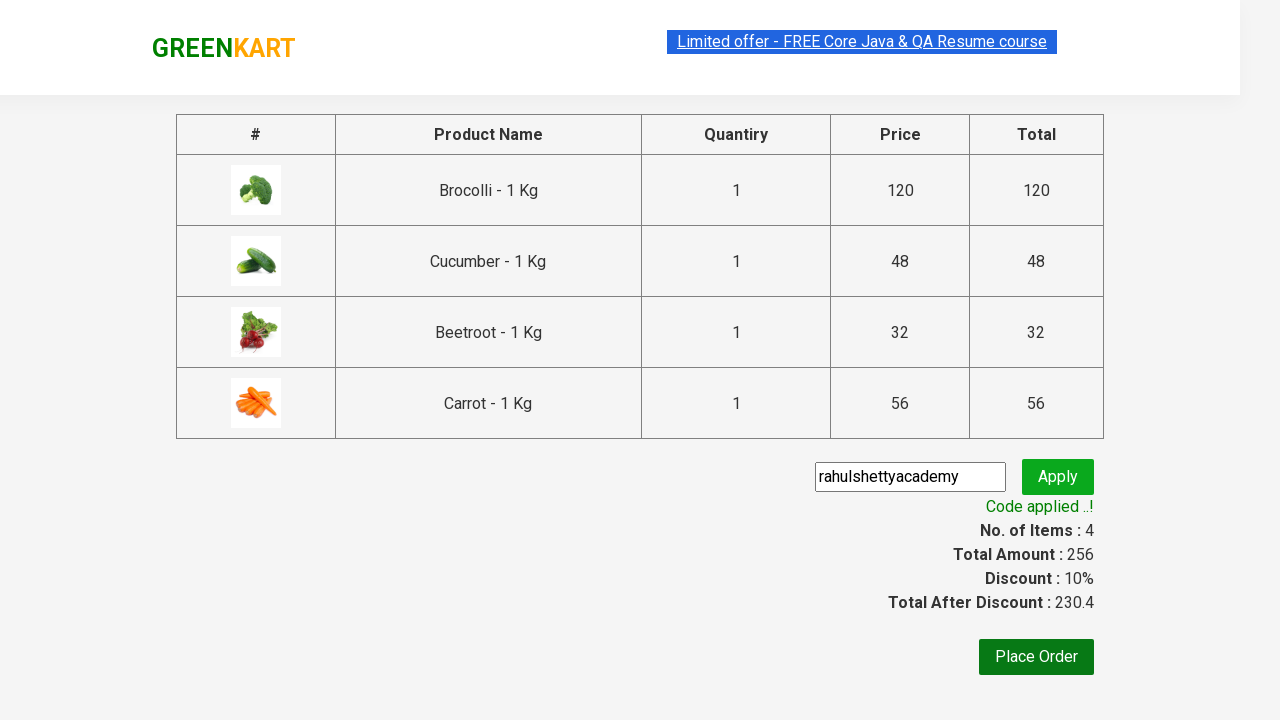